Tests a sample application form by filling out first name and last name fields, then submitting the form.

Starting URL: https://ultimateqa.com/sample-application-lifecycle-sprint-2/

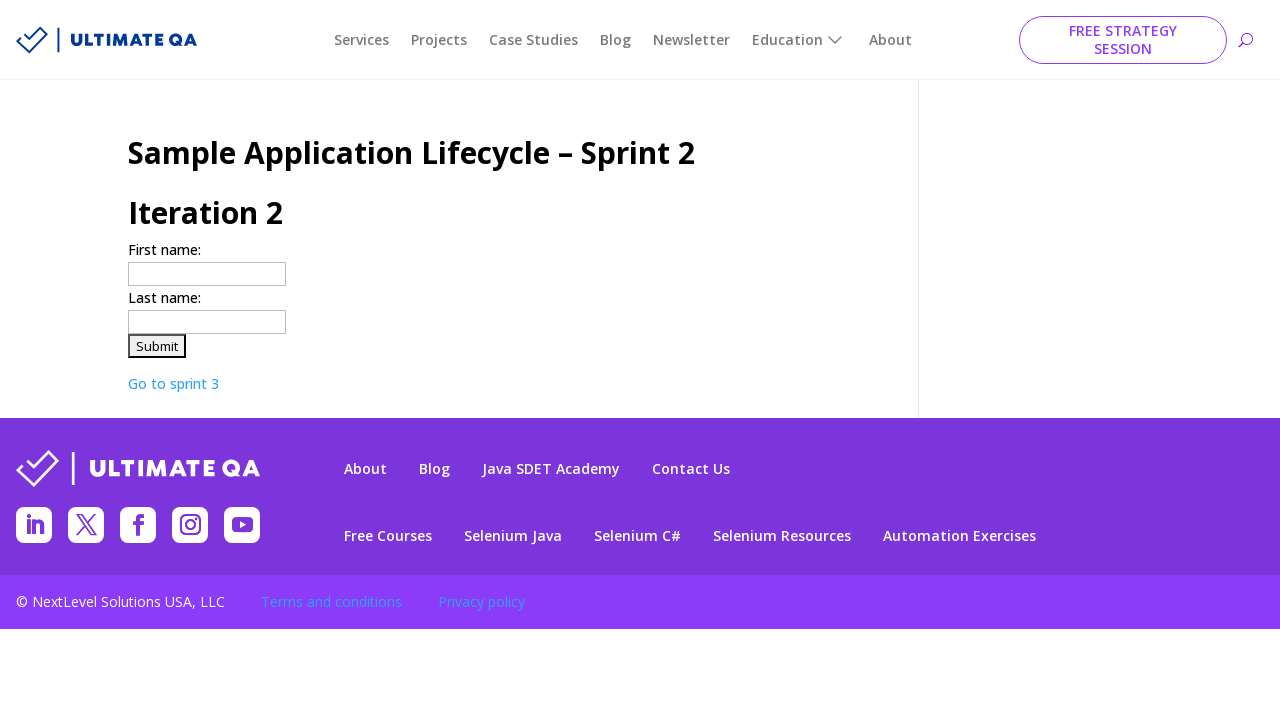

Waited for page to load (domcontentloaded)
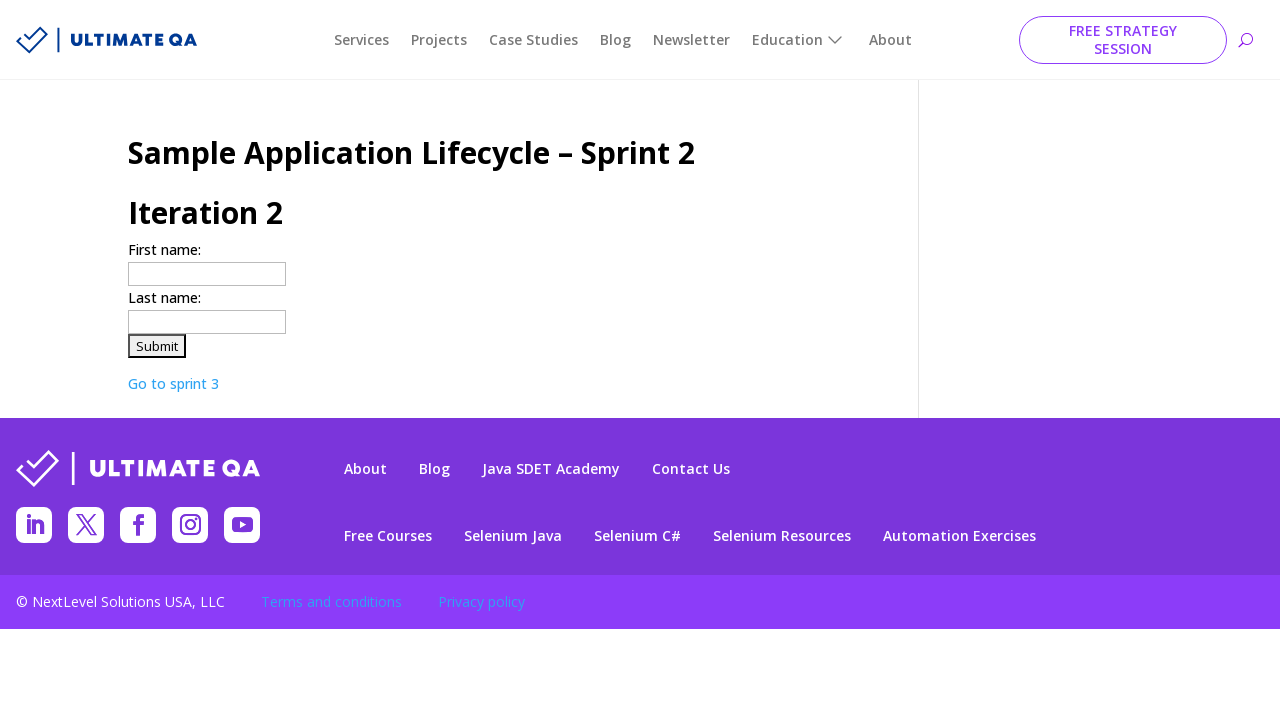

Filled first name field with 'Jennifer' on input[name='firstname']
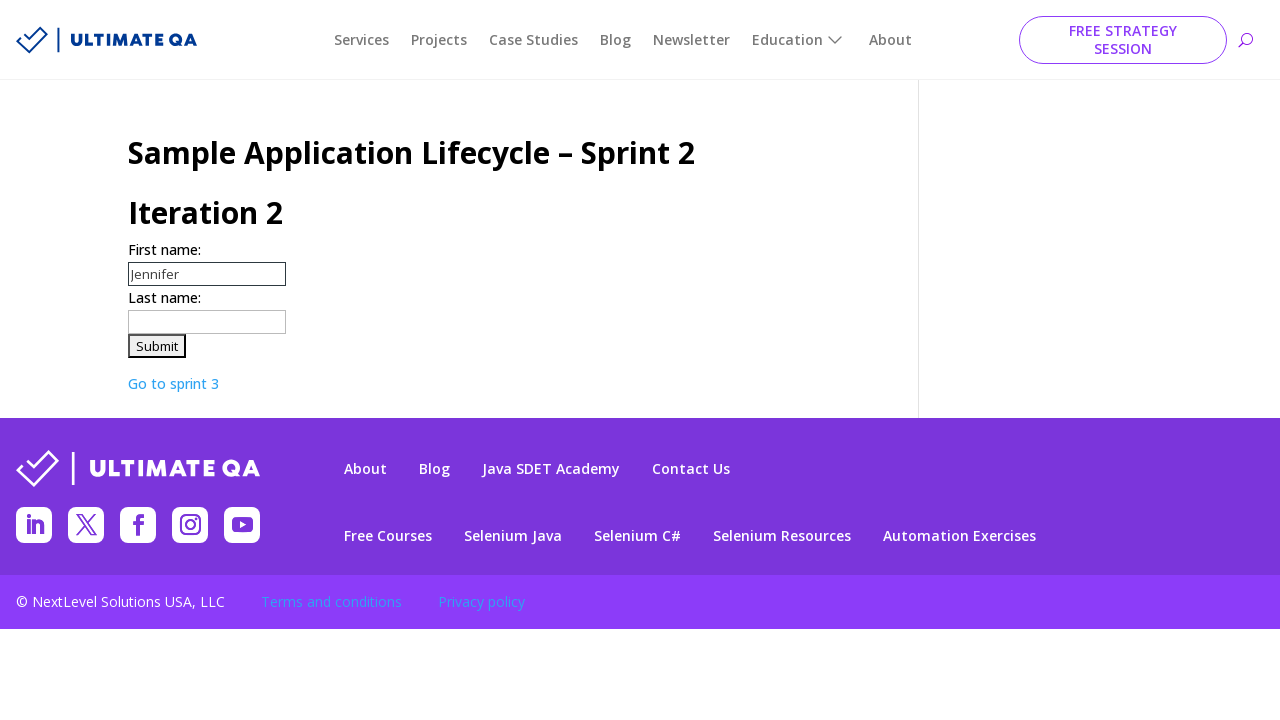

Filled last name field with 'Morrison' on input[name='lastname']
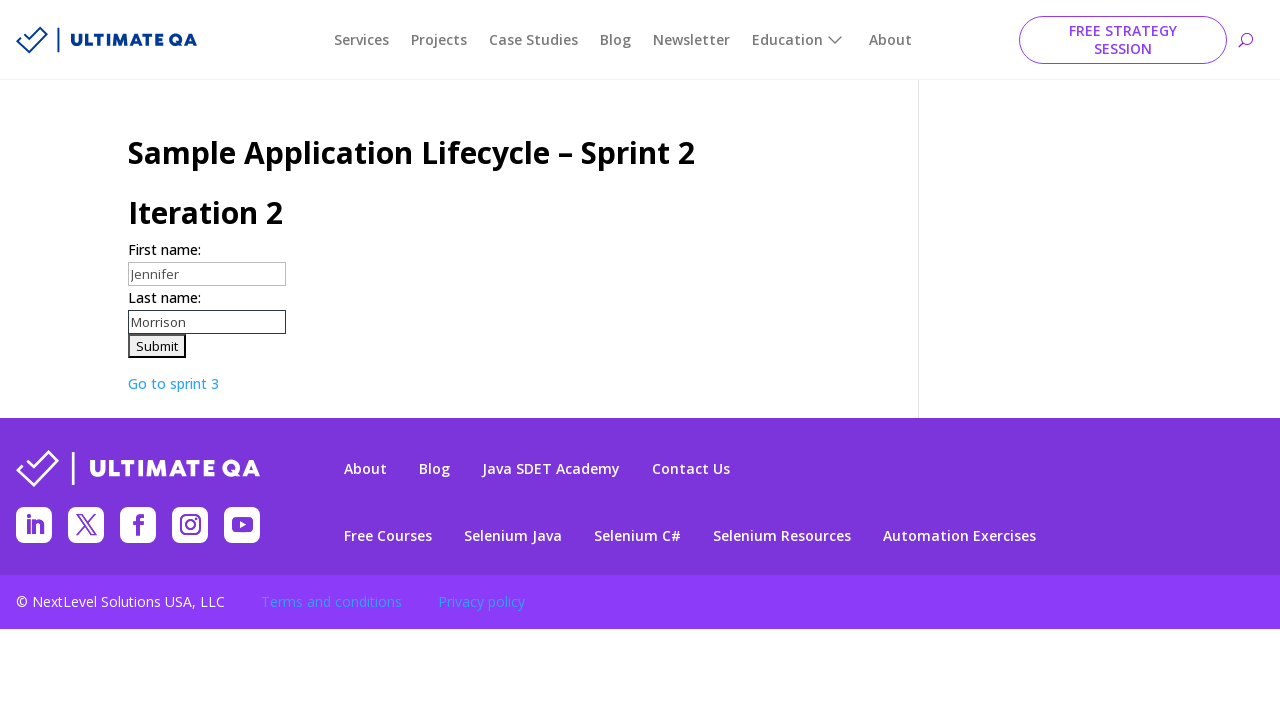

Clicked submit button to submit the form at (157, 346) on xpath=//*[@type='submit']
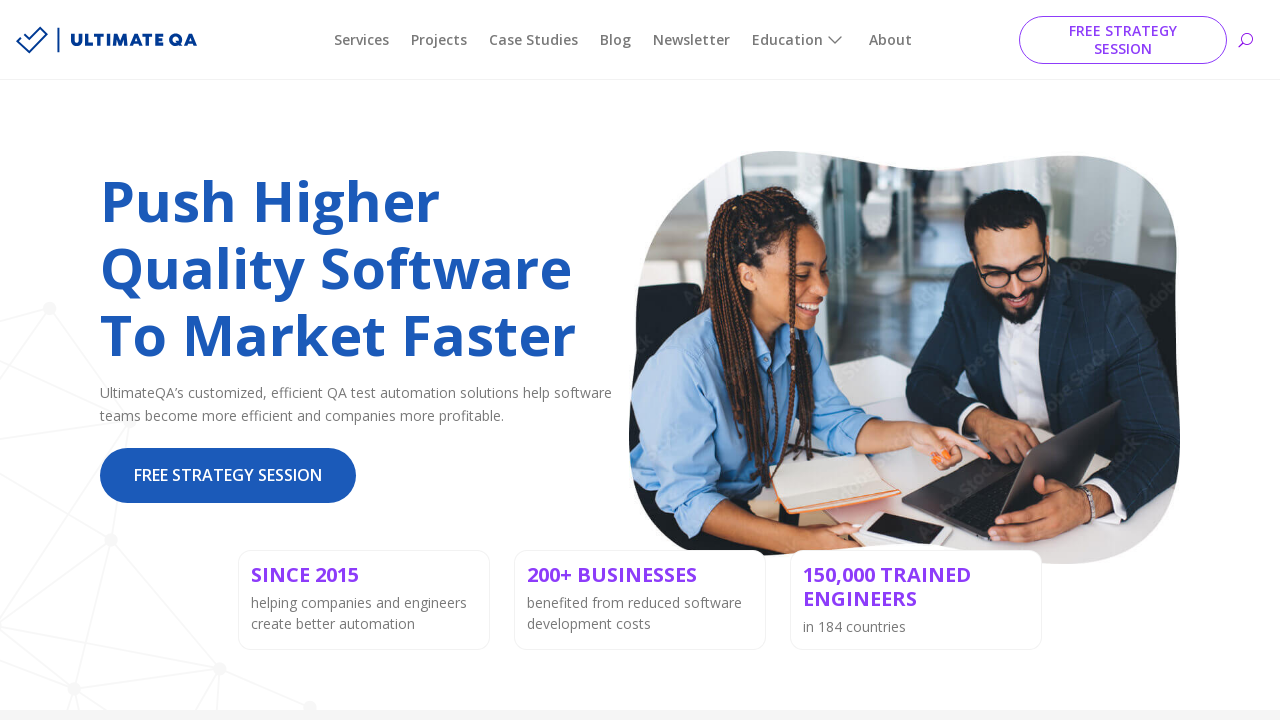

Waited for page to fully load after form submission
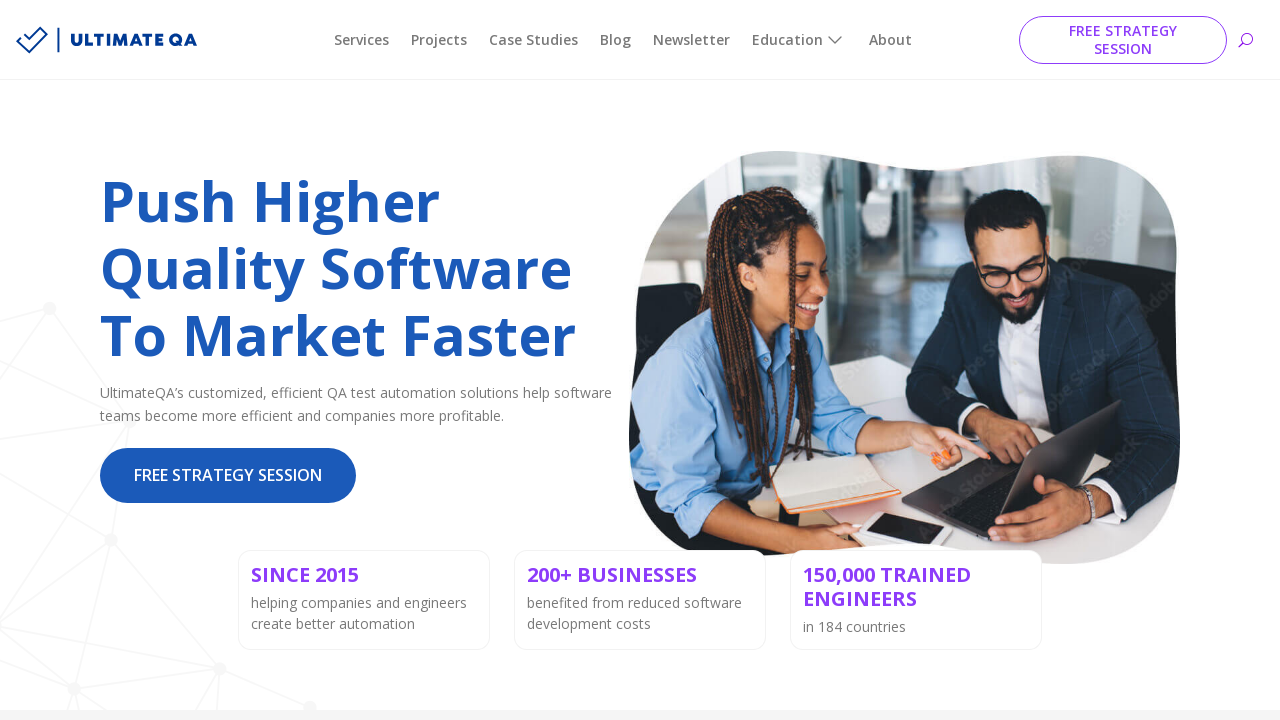

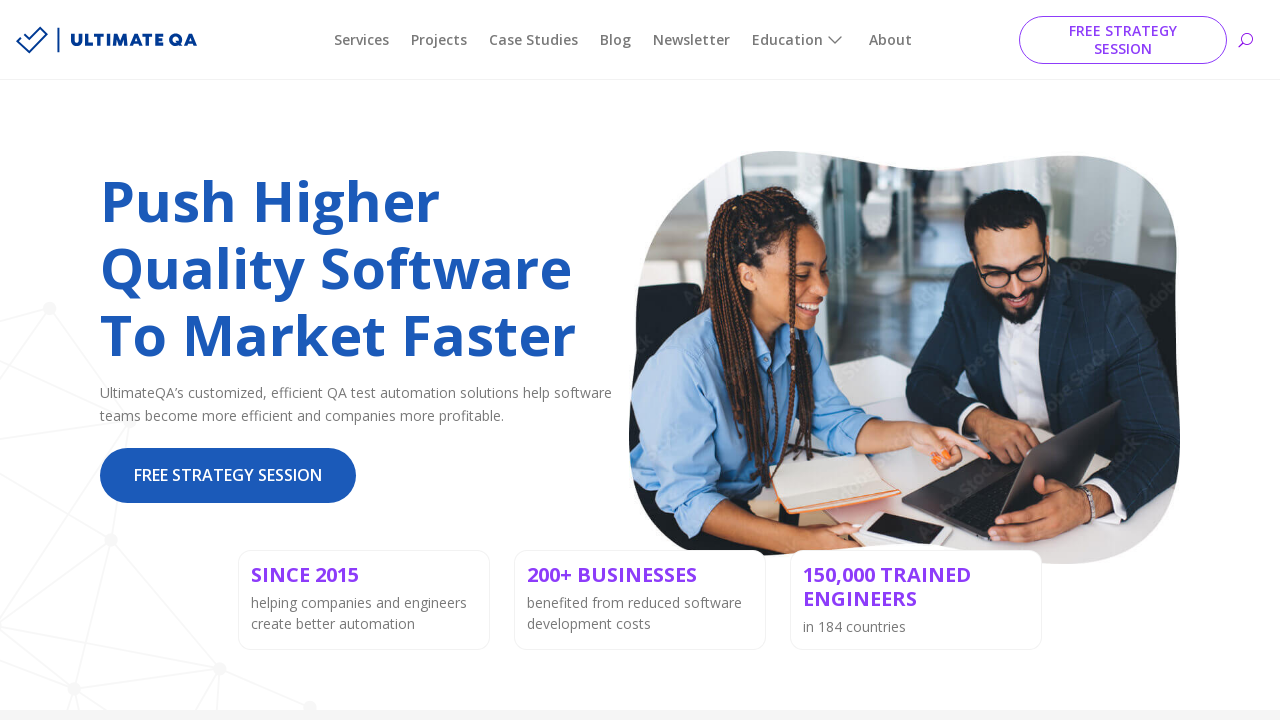